Tests a registration form by filling in required fields (first name, last name, email, phone, and street) and verifying successful registration with a congratulations message.

Starting URL: http://suninjuly.github.io/registration1.html

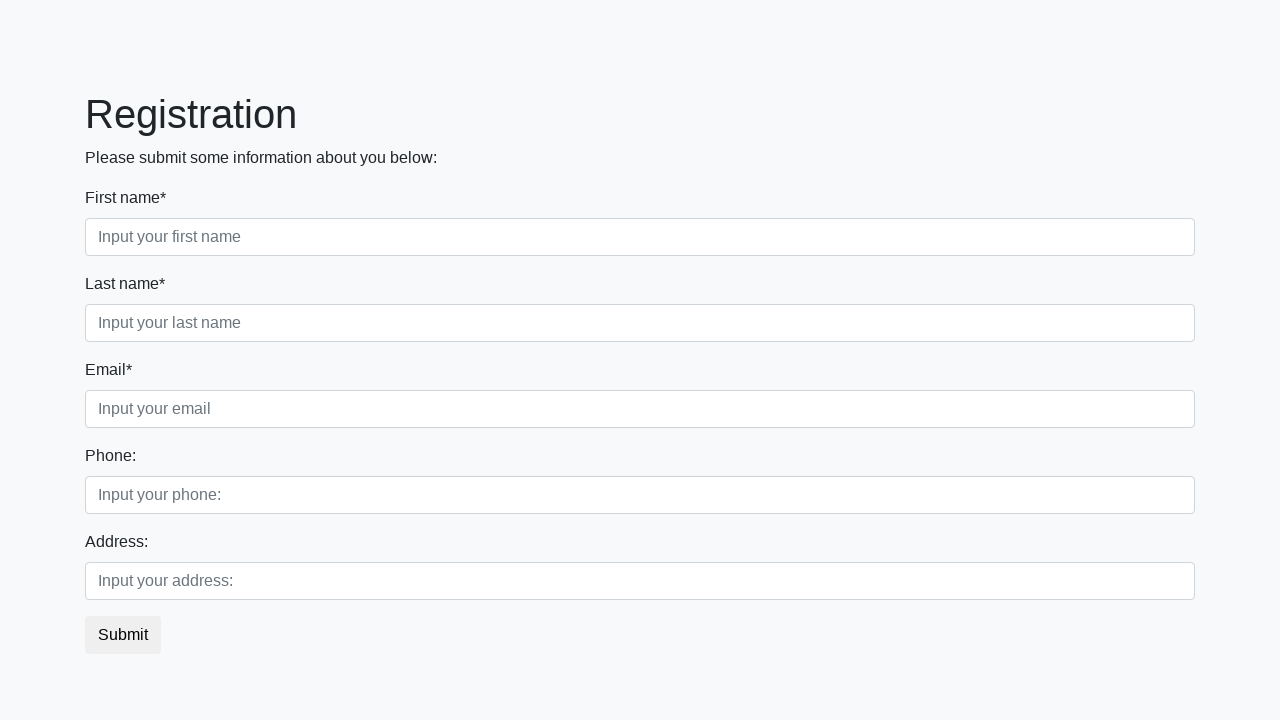

Filled first name field with 'Ivan' on div.first_block input.form-control.first
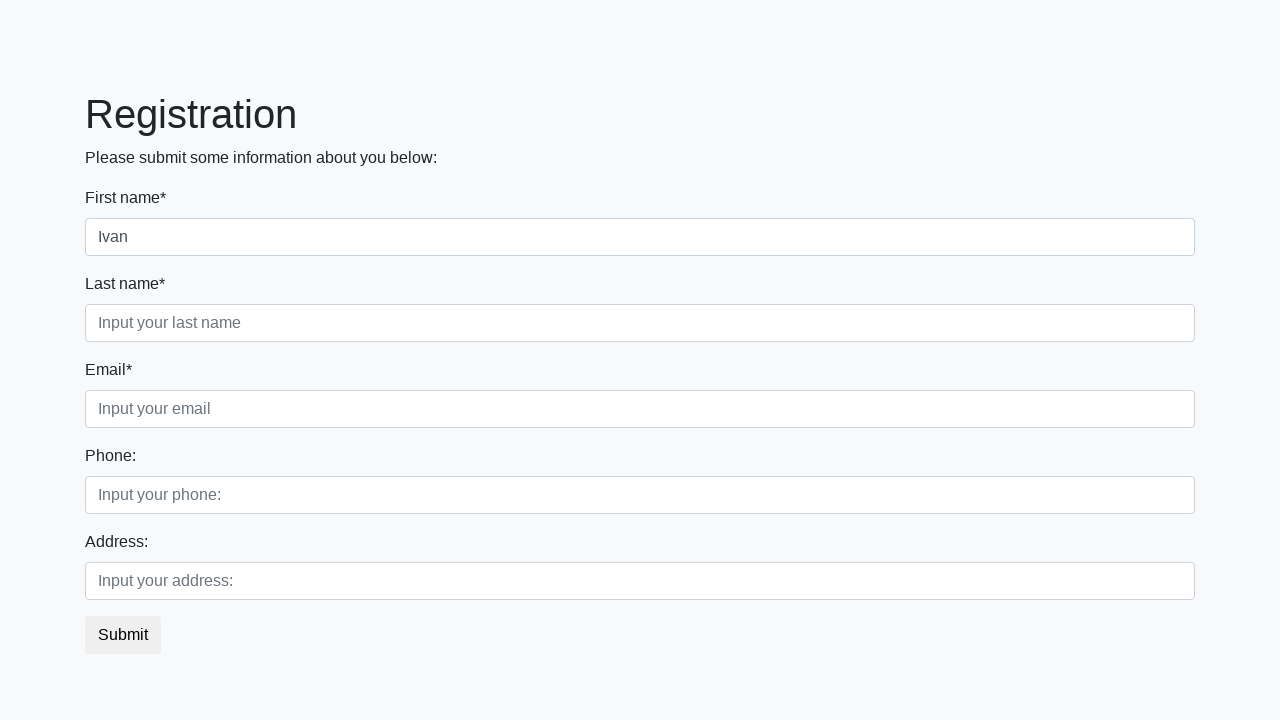

Filled last name field with 'Petrov' on div.first_block input.form-control.second
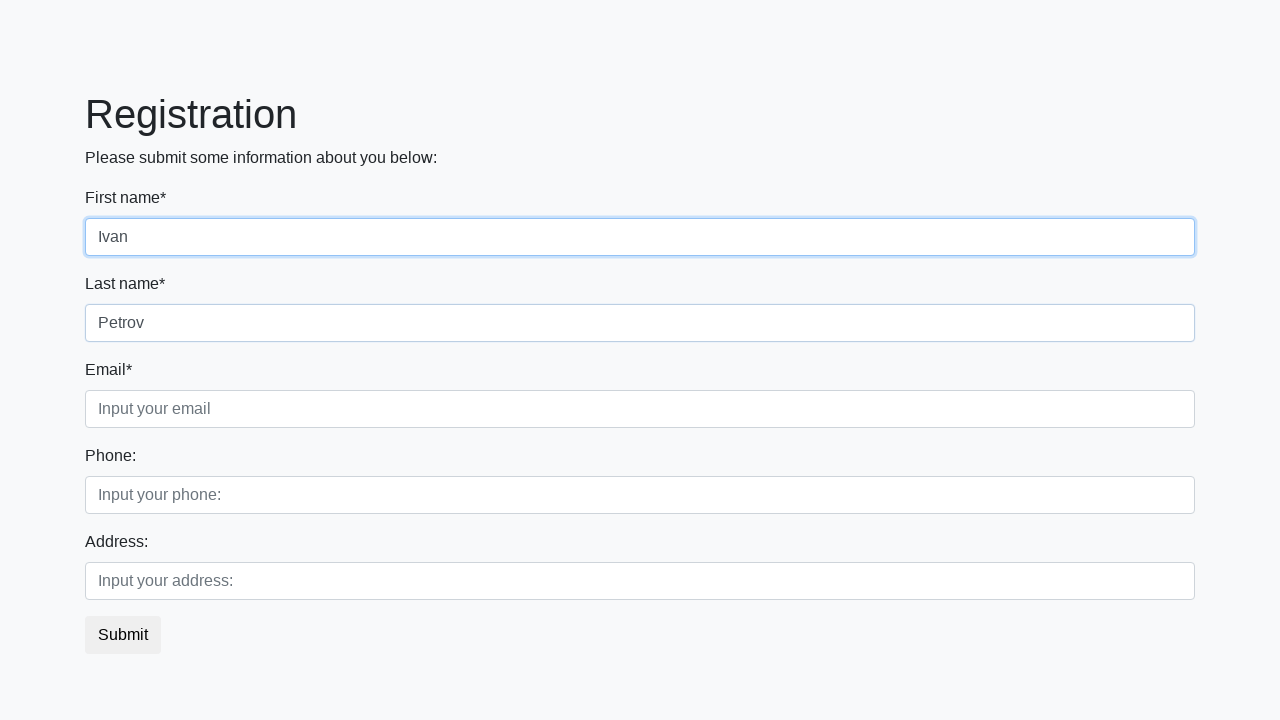

Filled email field with 'abc@abc.com' on div.first_block input.form-control.third
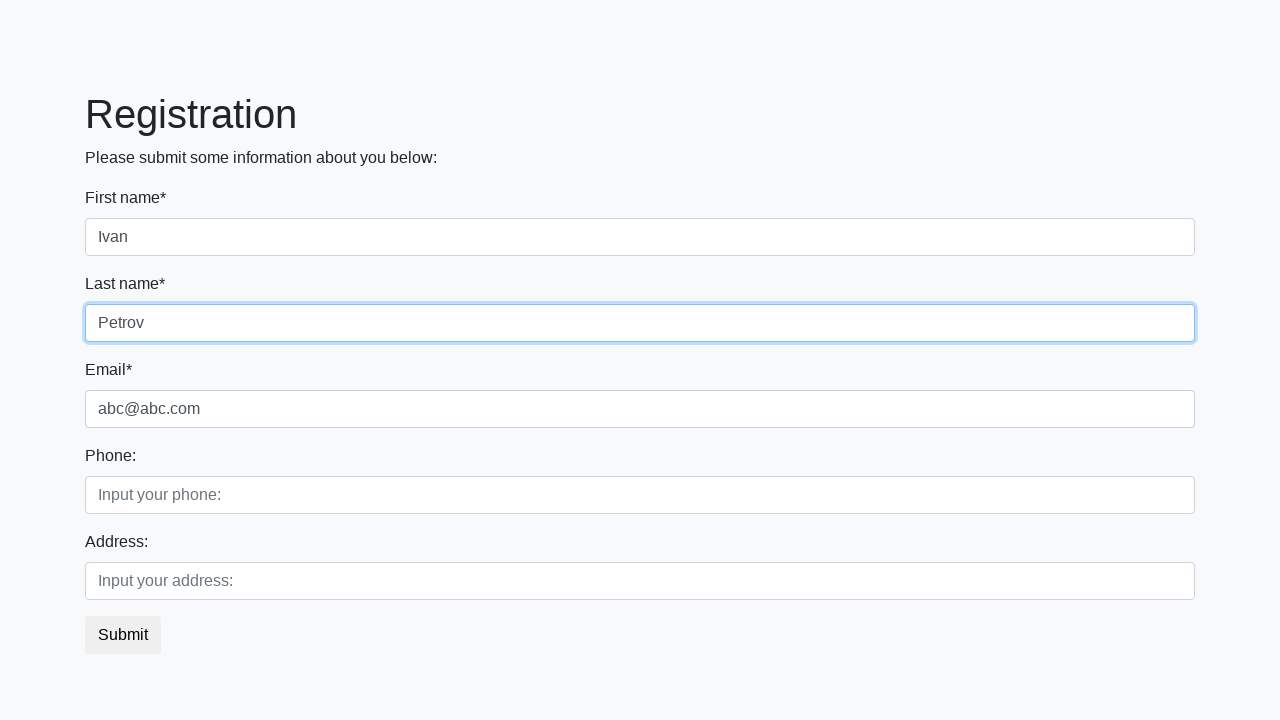

Filled phone field with '123' on div.second_block input.form-control.first
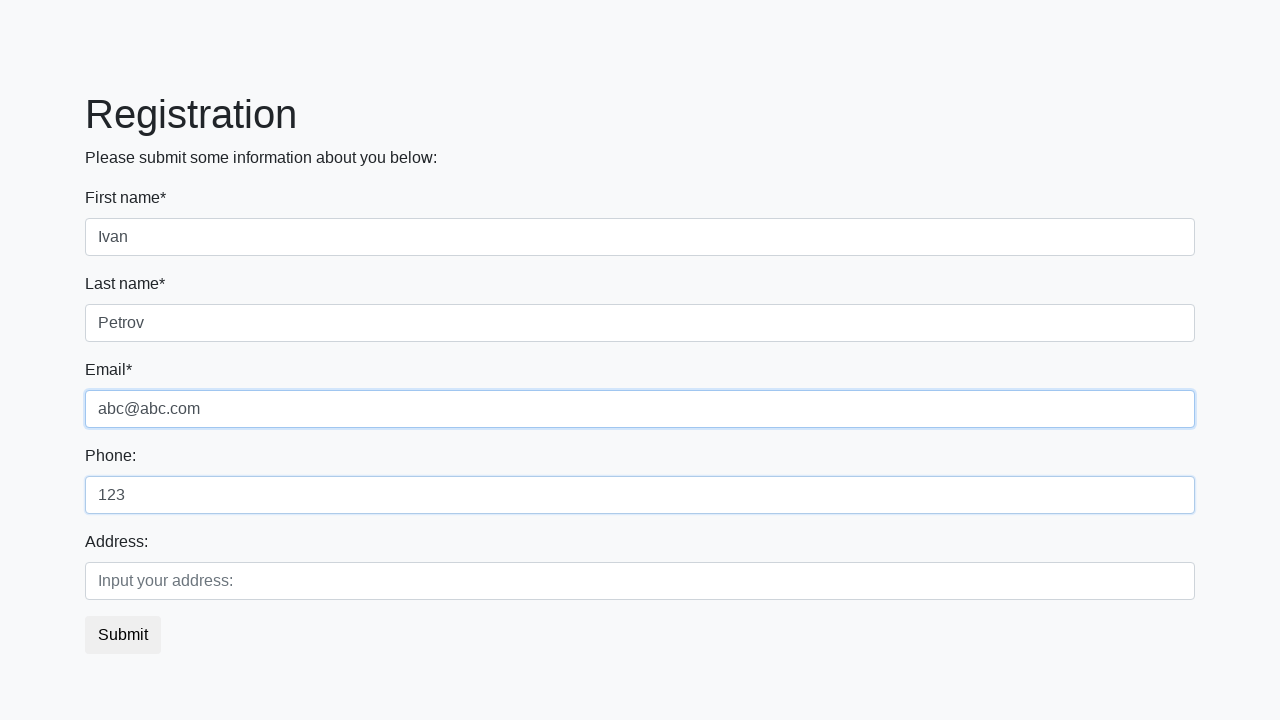

Filled street field with 'street' on div.second_block input.form-control.second
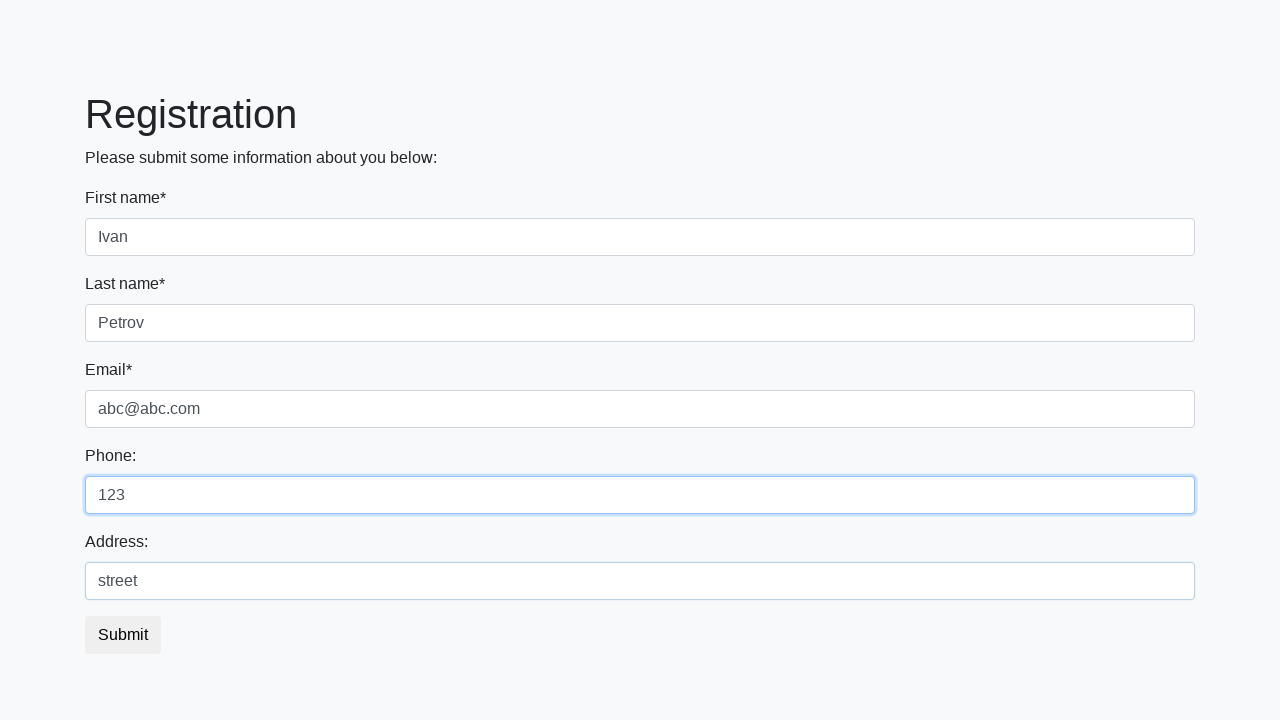

Clicked submit button to register at (123, 635) on button.btn
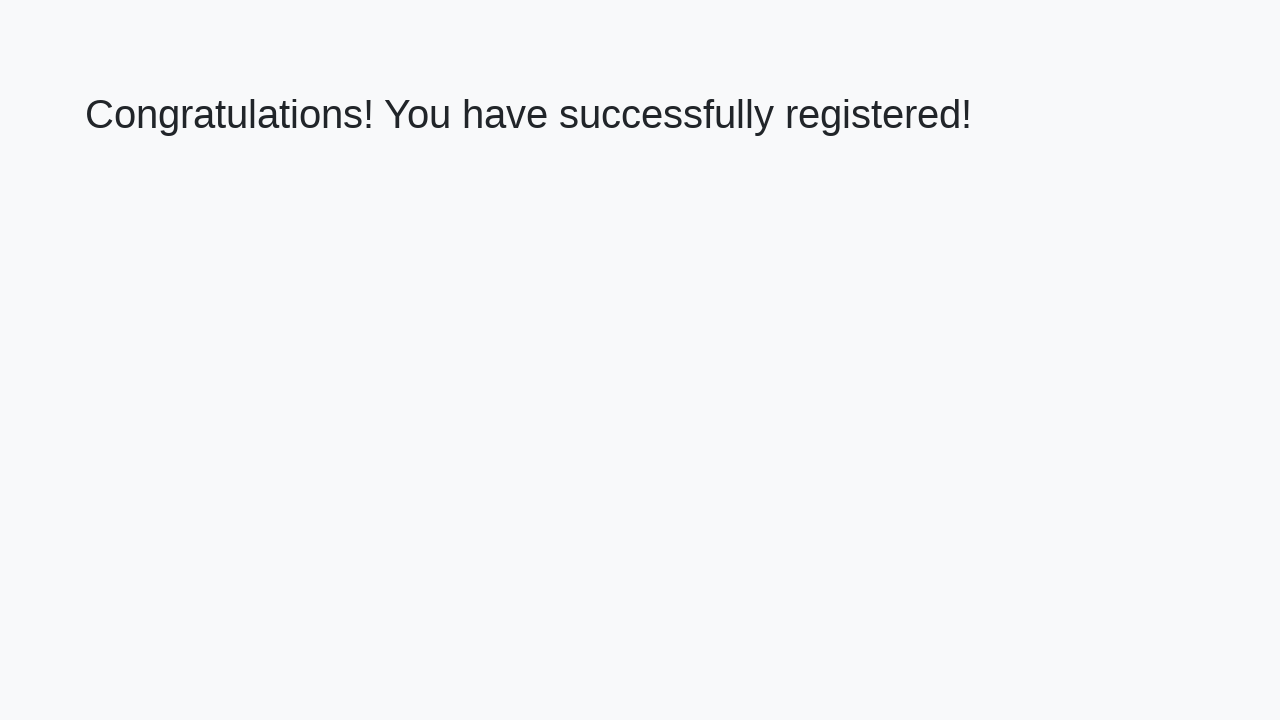

Success message element loaded
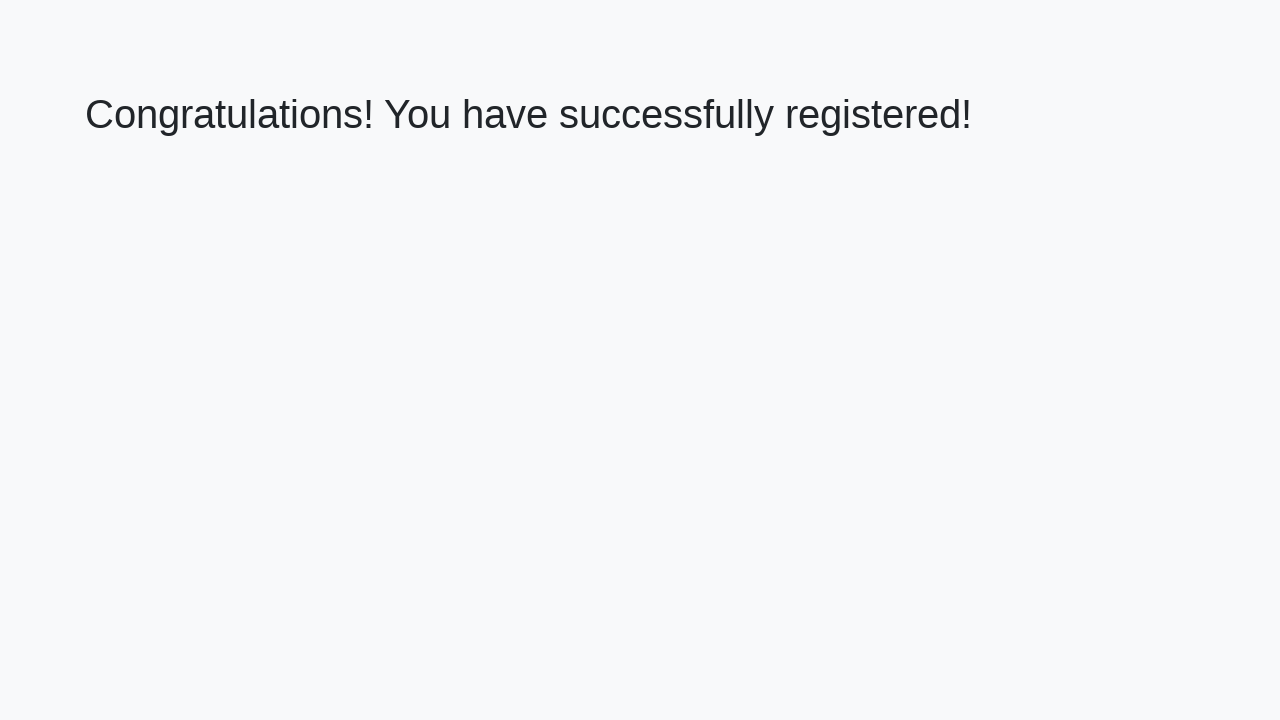

Retrieved congratulations message text
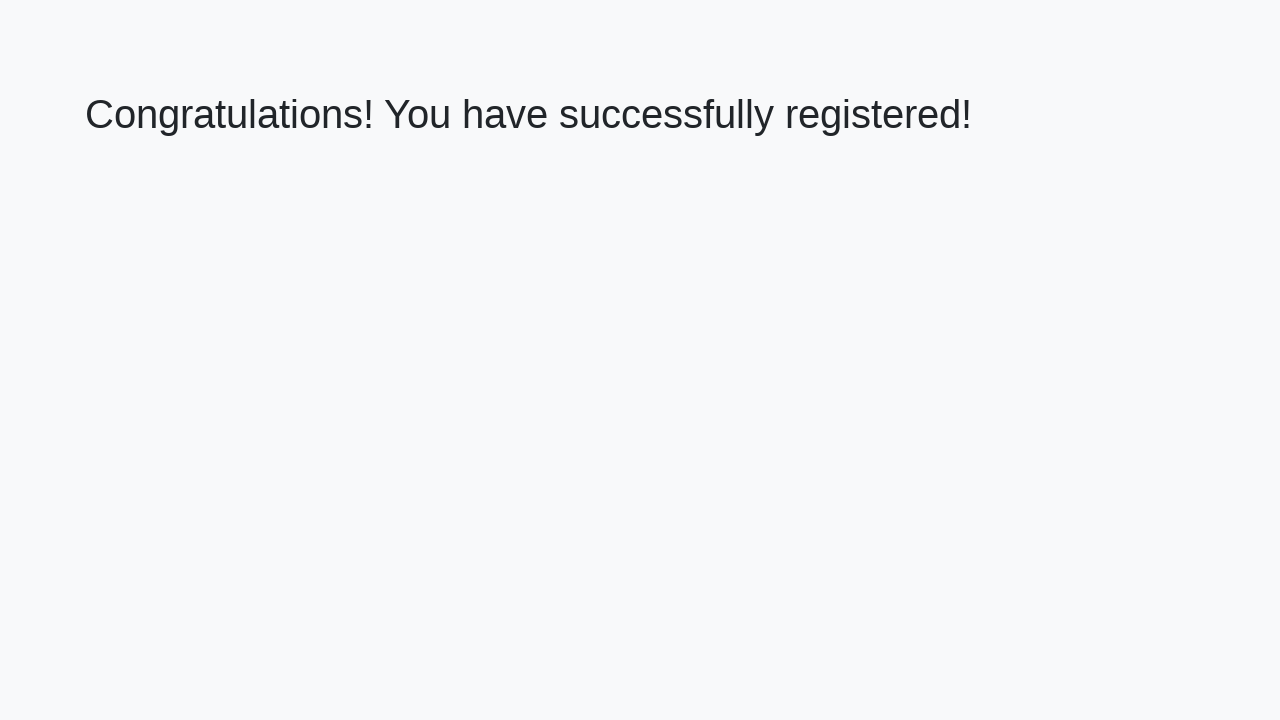

Verified congratulations message matches expected text
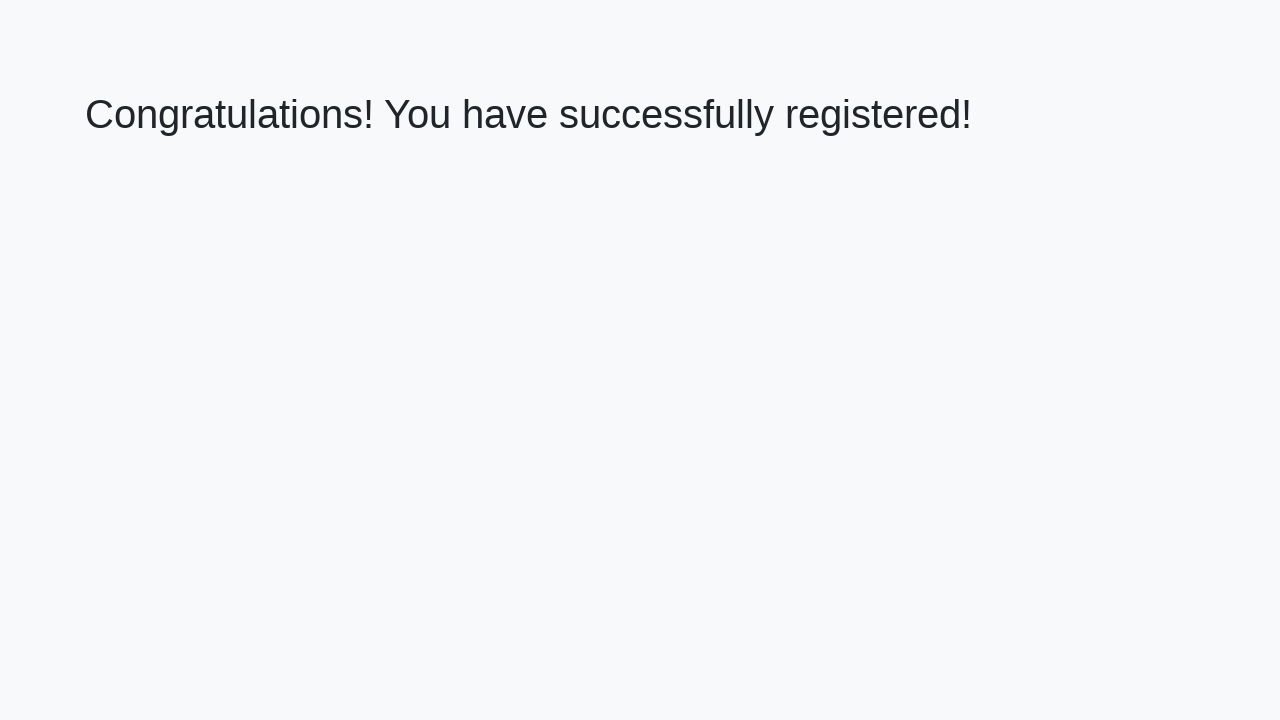

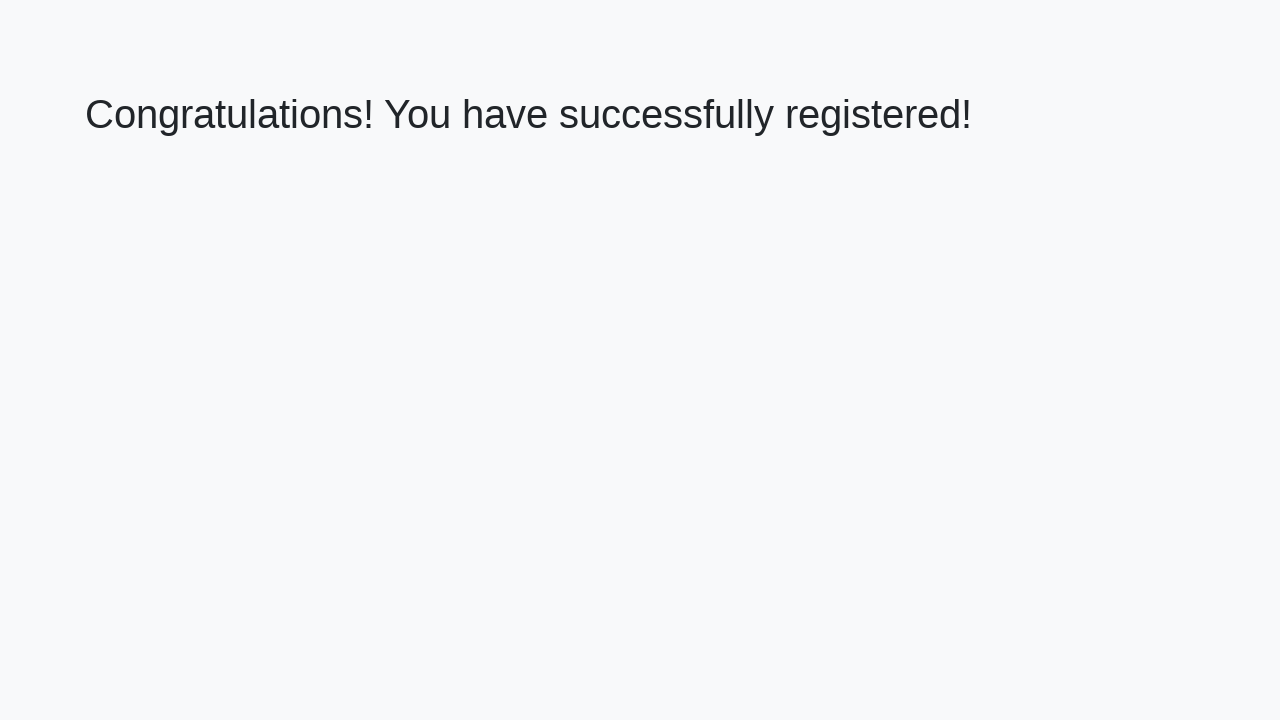